Tests checkbox functionality by locating two checkboxes and clicking them if they are not already selected

Starting URL: https://the-internet.herokuapp.com/checkboxes

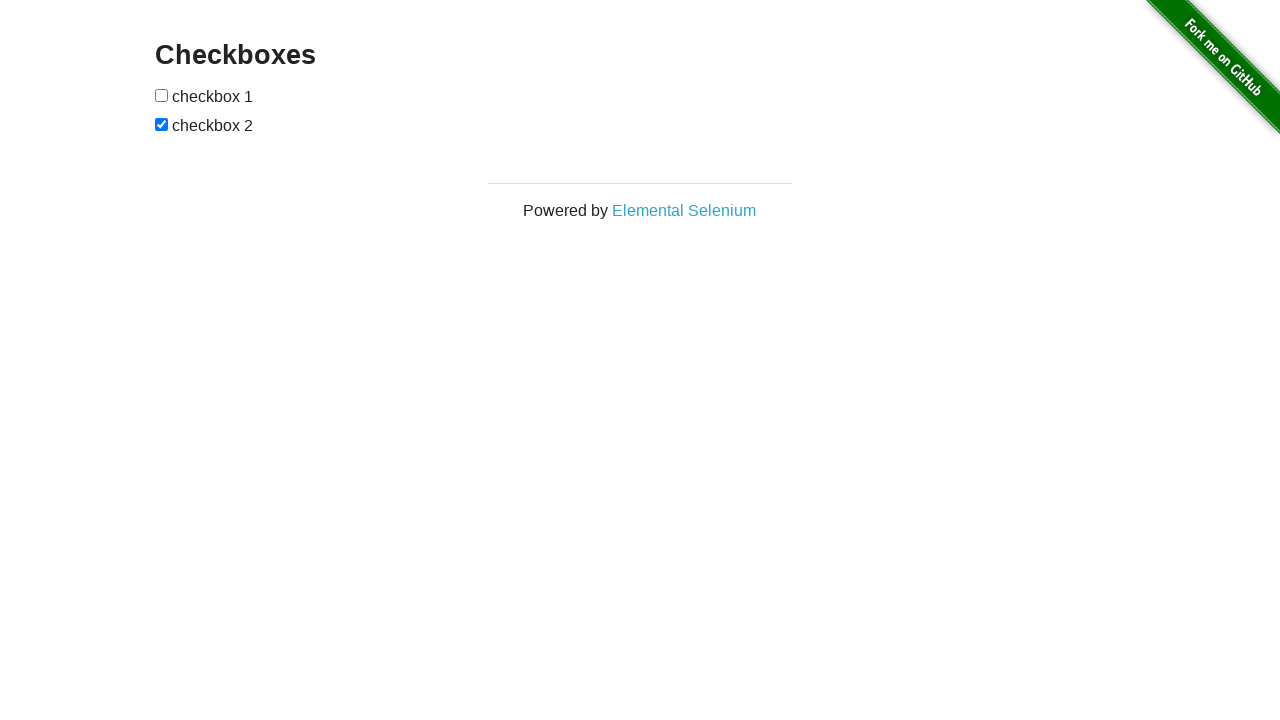

Located first checkbox element
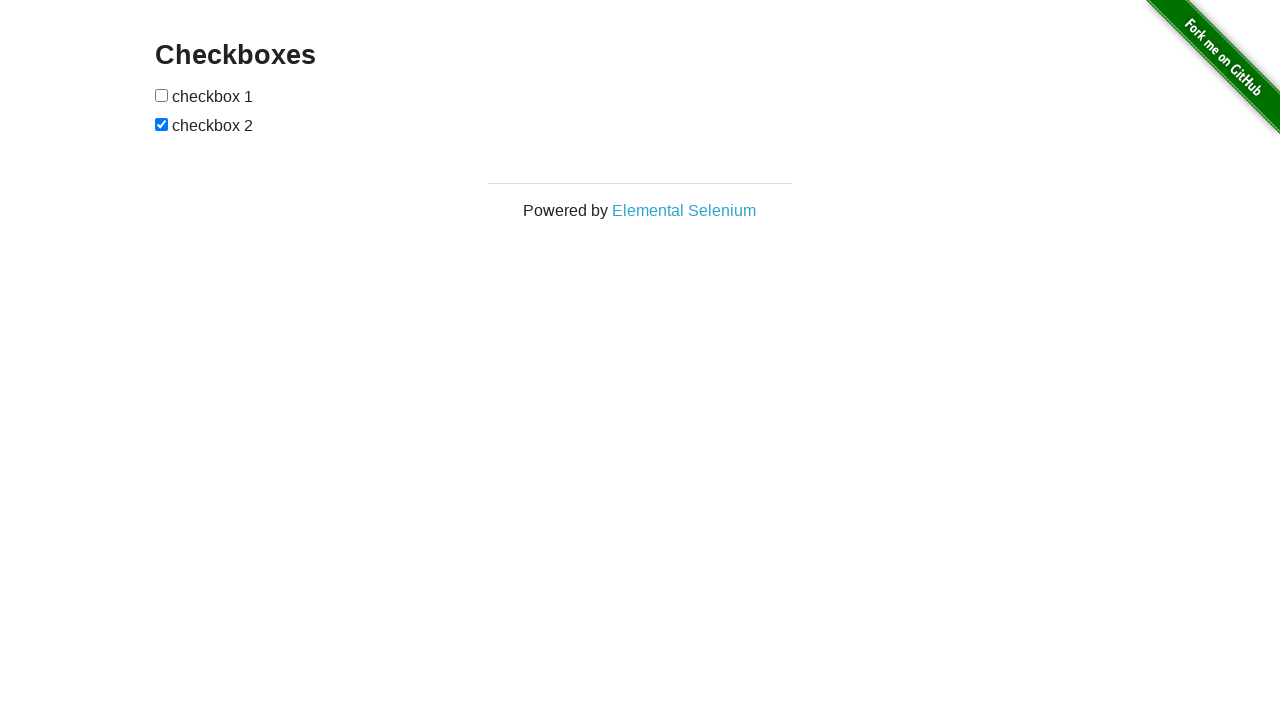

Located second checkbox element
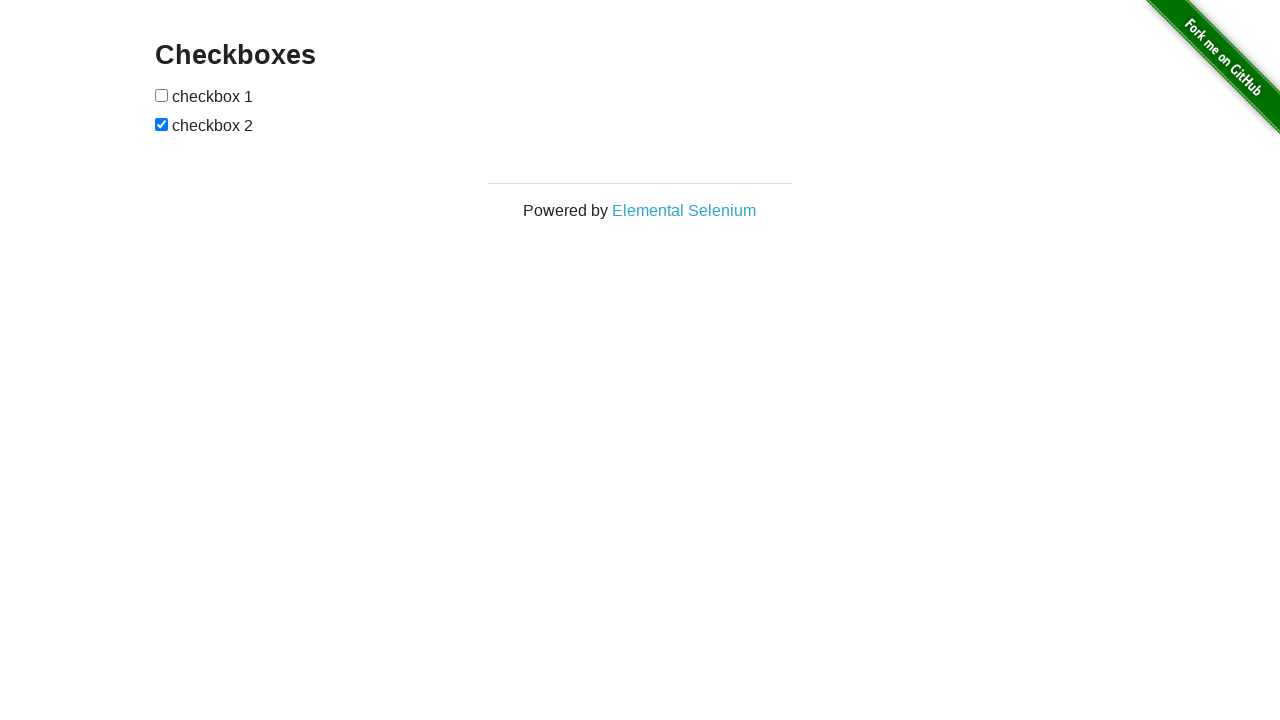

Checked first checkbox - it was not selected
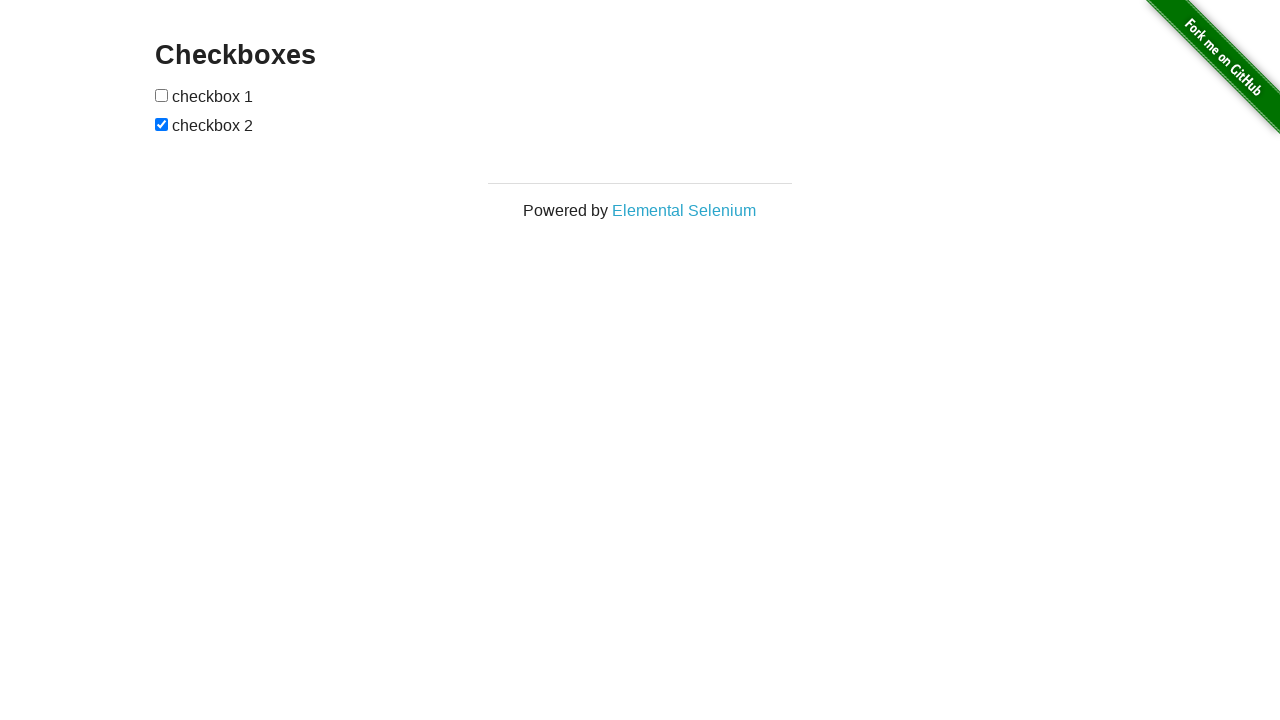

Clicked first checkbox at (162, 95) on (//*[@type='checkbox'])[1]
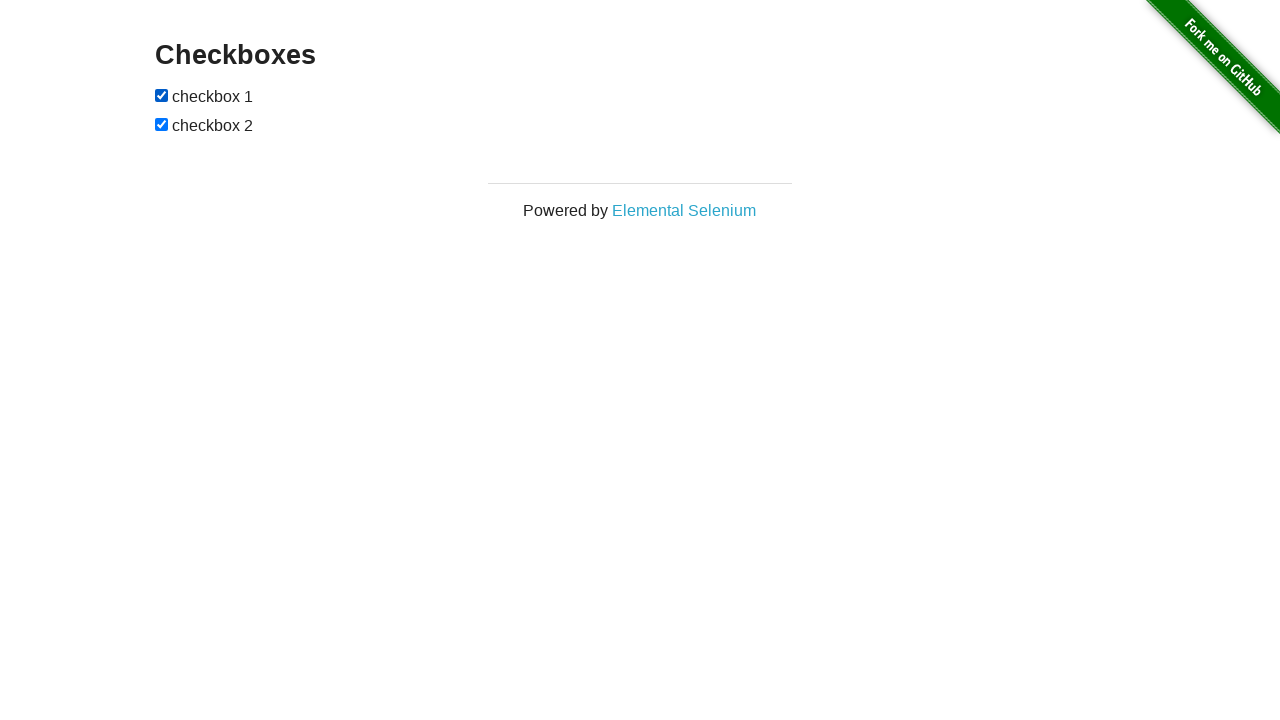

Second checkbox is already selected
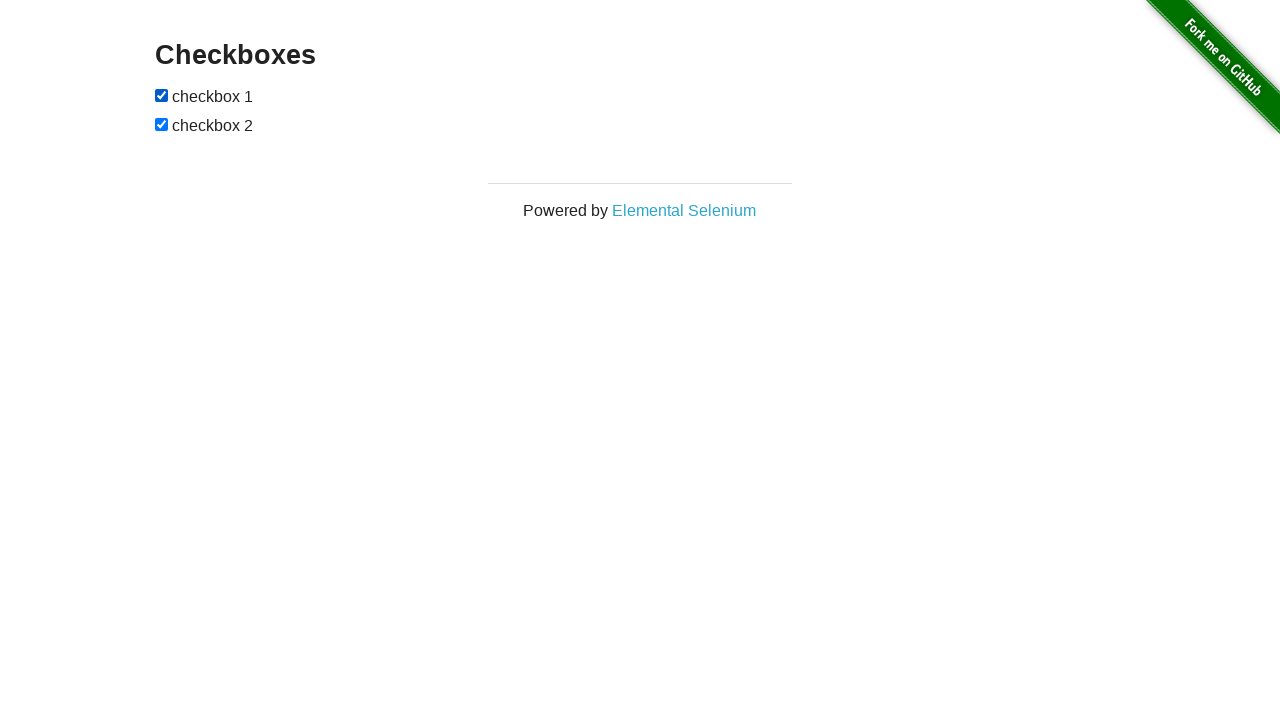

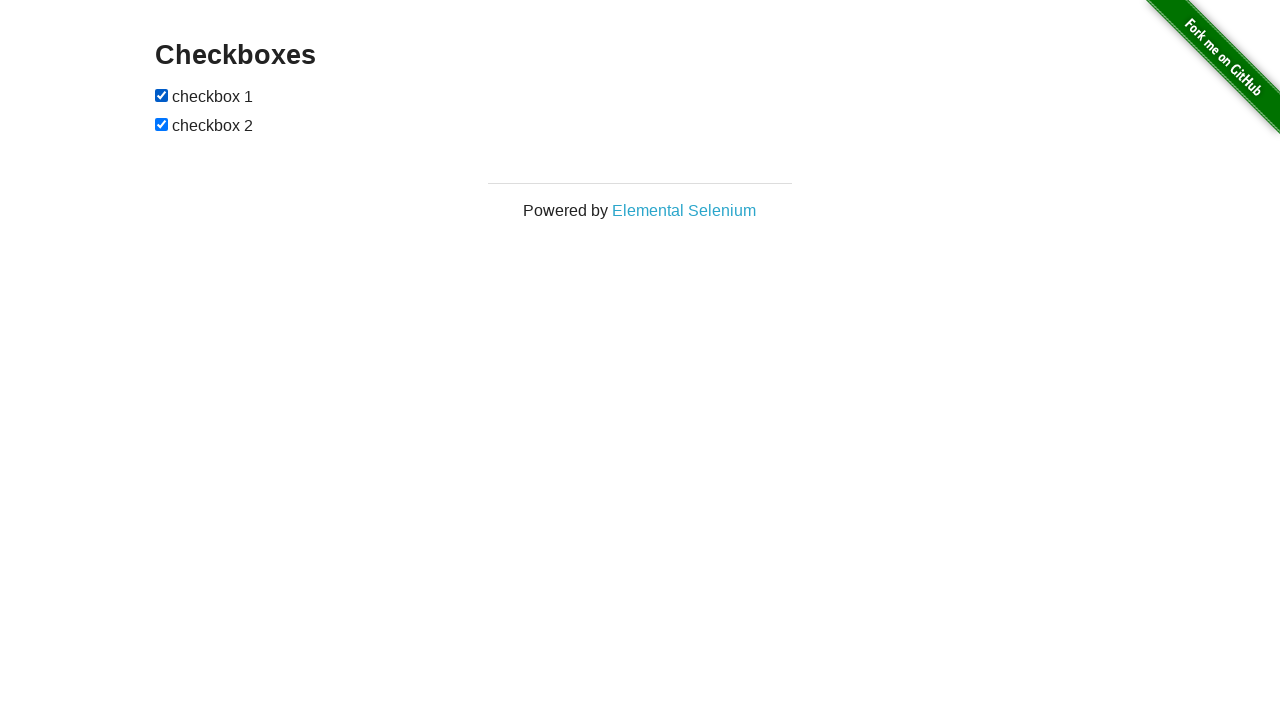